Tests a math exercise form by reading an input value, calculating the result using a mathematical formula (log of absolute value of 12*sin(x)), filling in the answer, checking robot verification checkboxes, and submitting the form.

Starting URL: http://suninjuly.github.io/math.html

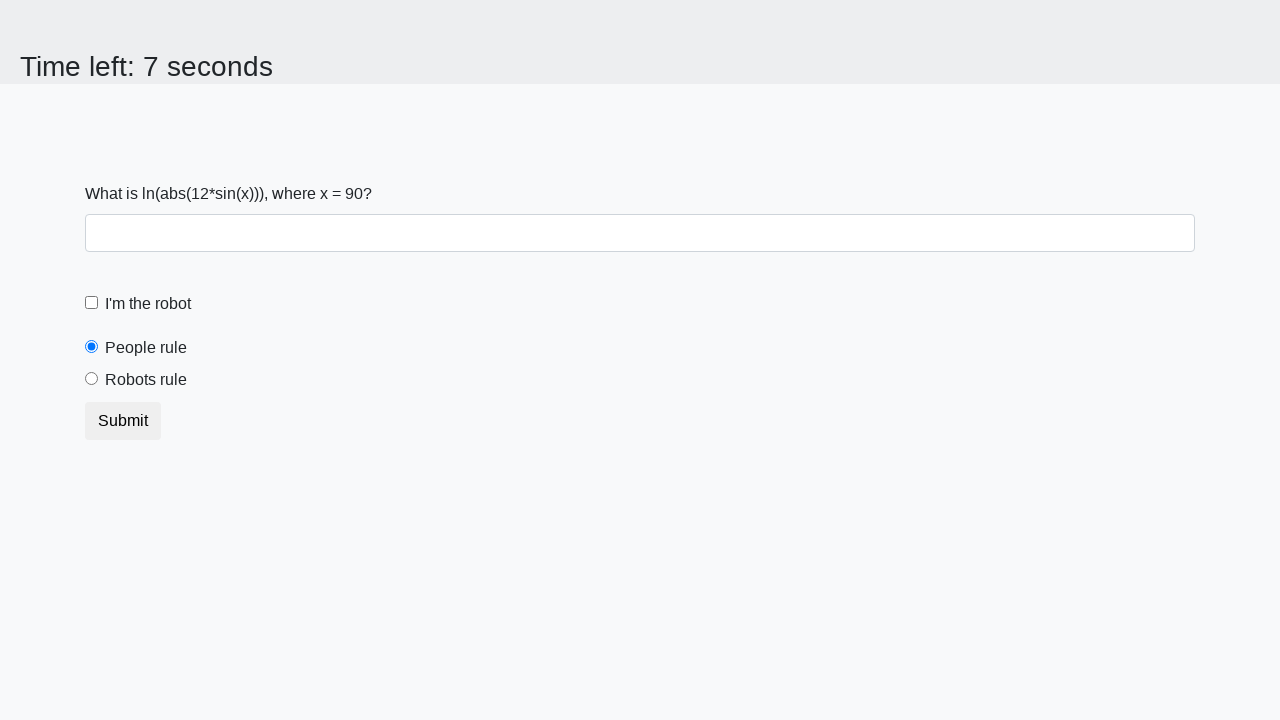

Read x value from input element
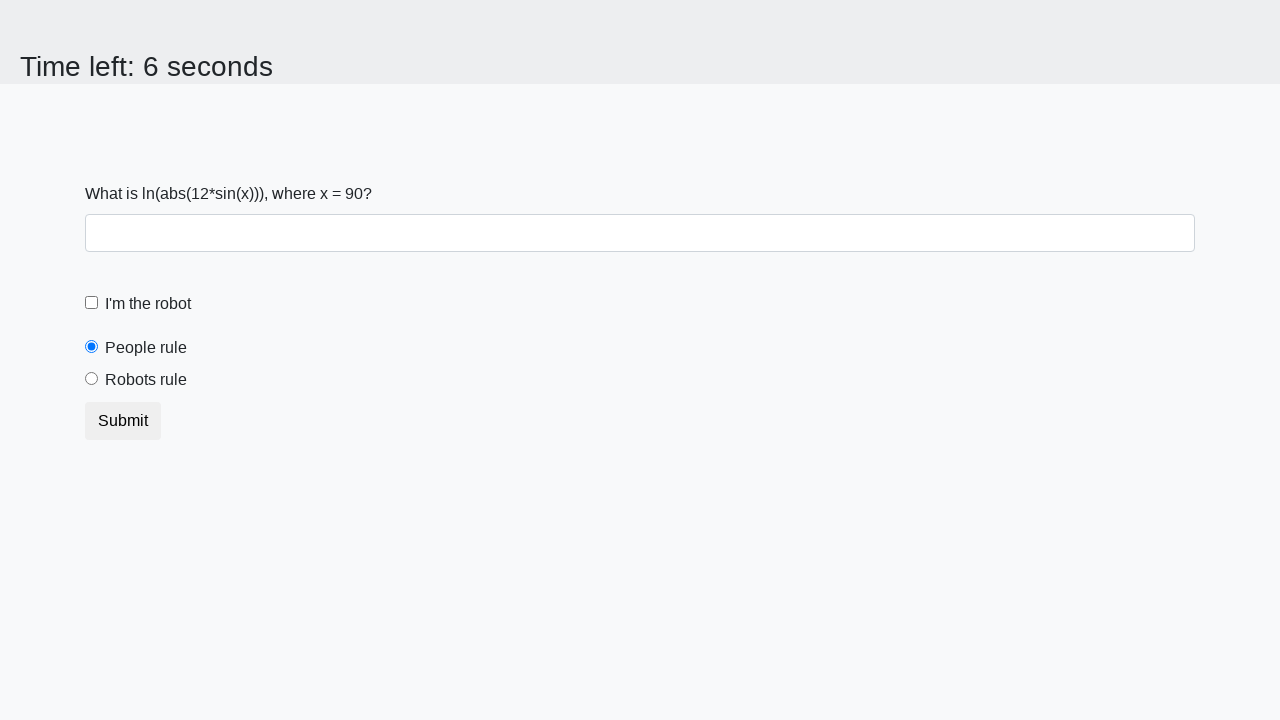

Calculated answer using formula log(|12*sin(90)|) = 2.372853413981986
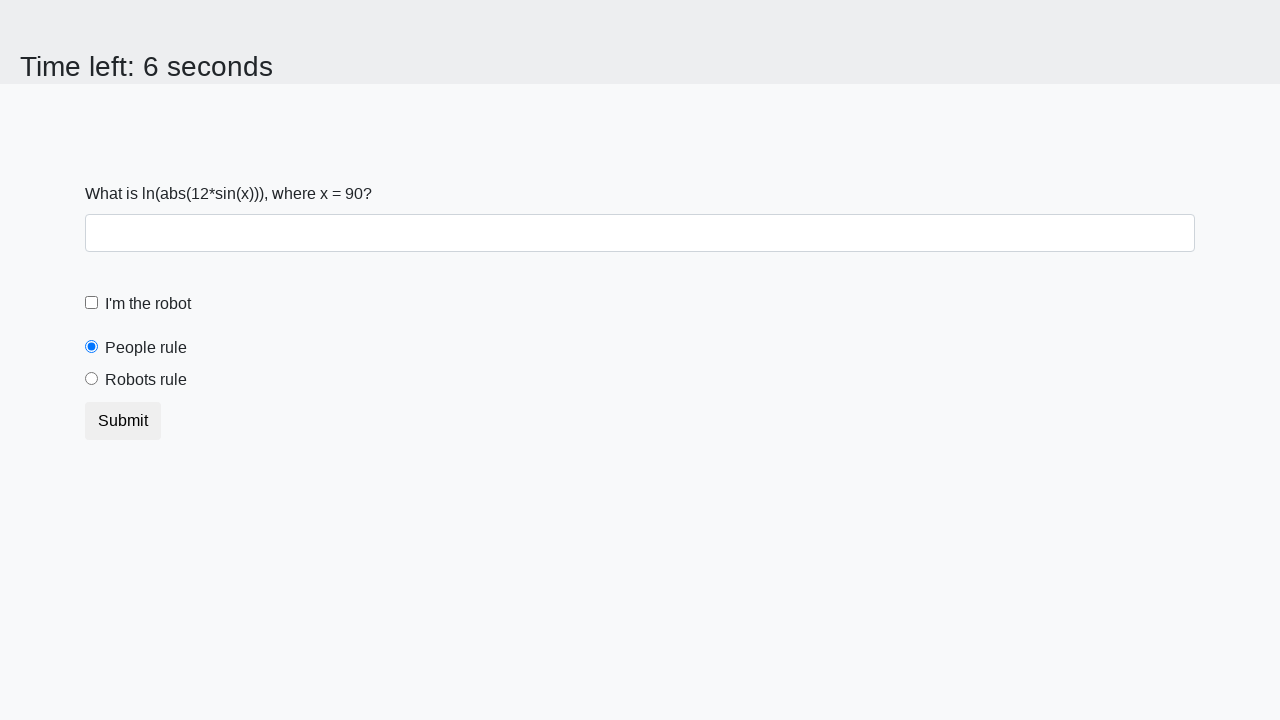

Filled answer field with calculated result on #answer
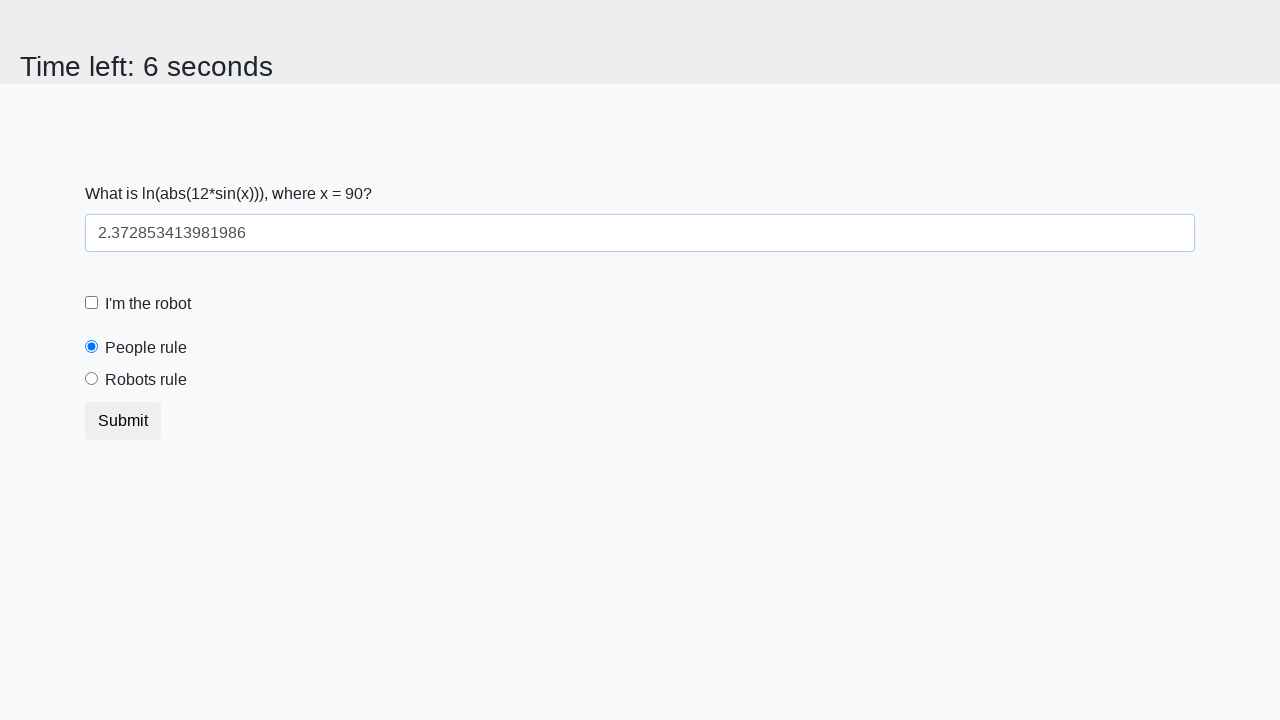

Clicked robot checkbox at (92, 303) on #robotCheckbox
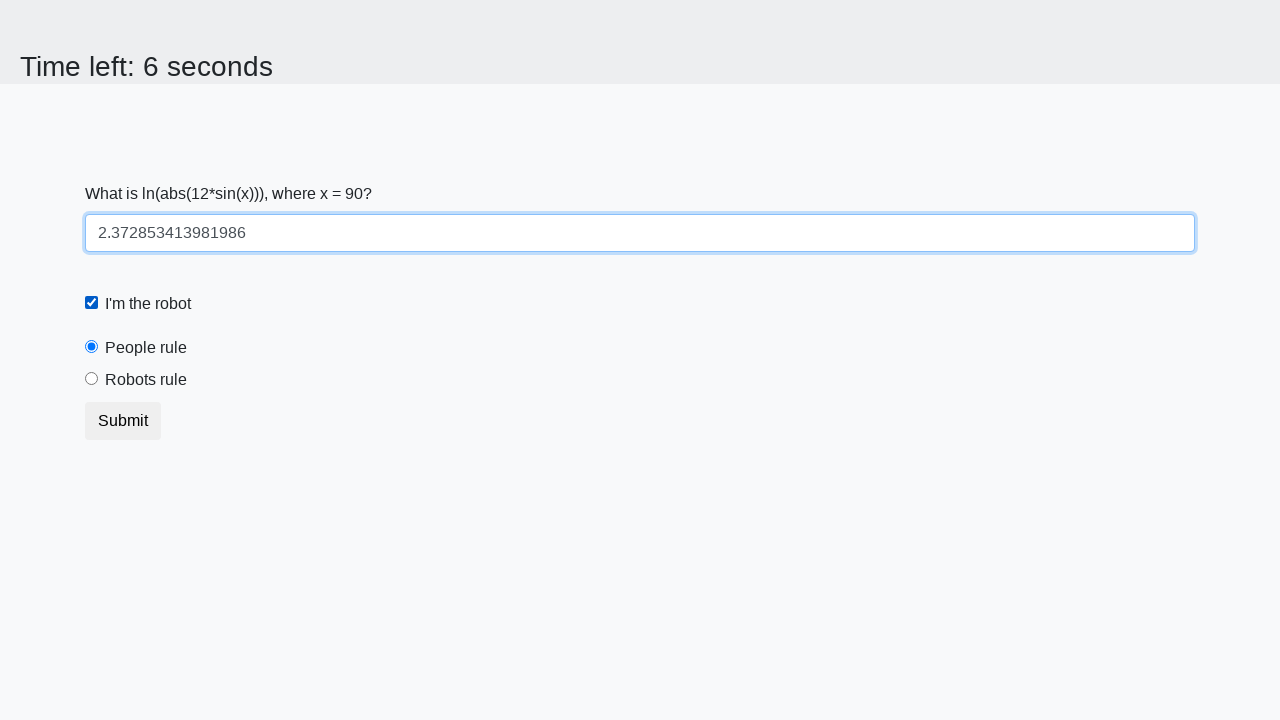

Clicked robots rule checkbox at (92, 379) on #robotsRule
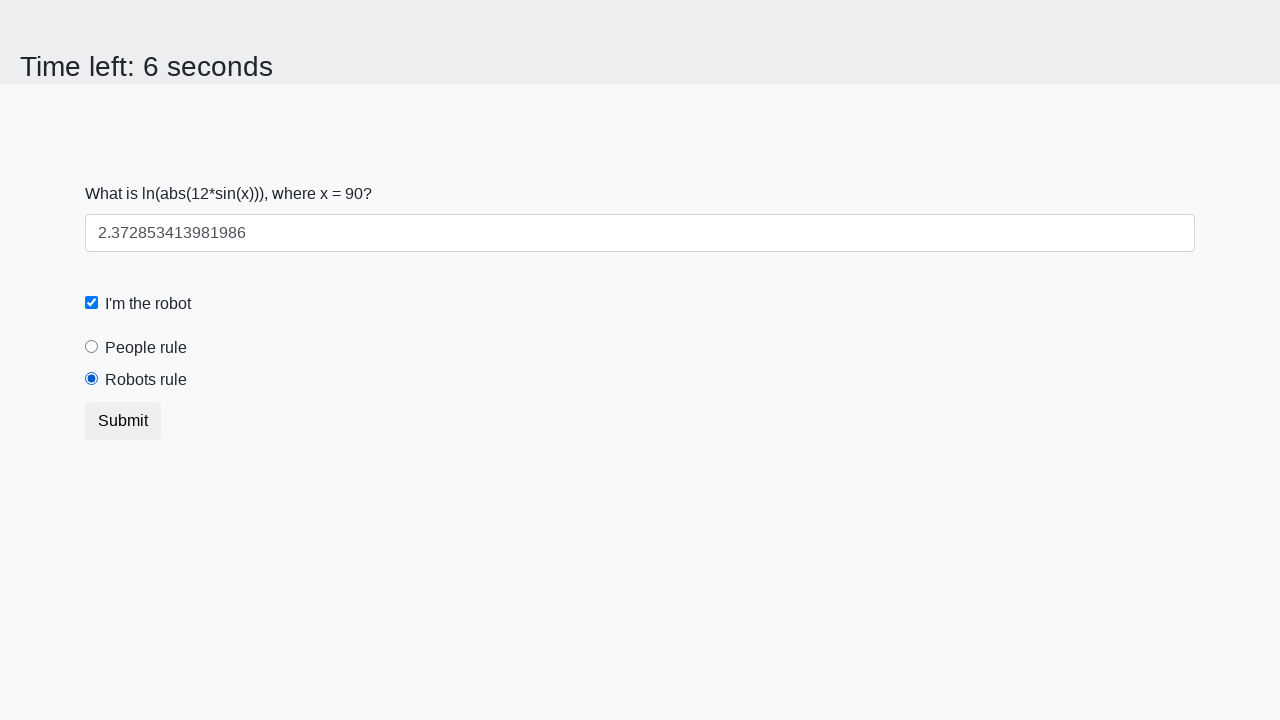

Clicked submit button to submit form at (123, 421) on button.btn
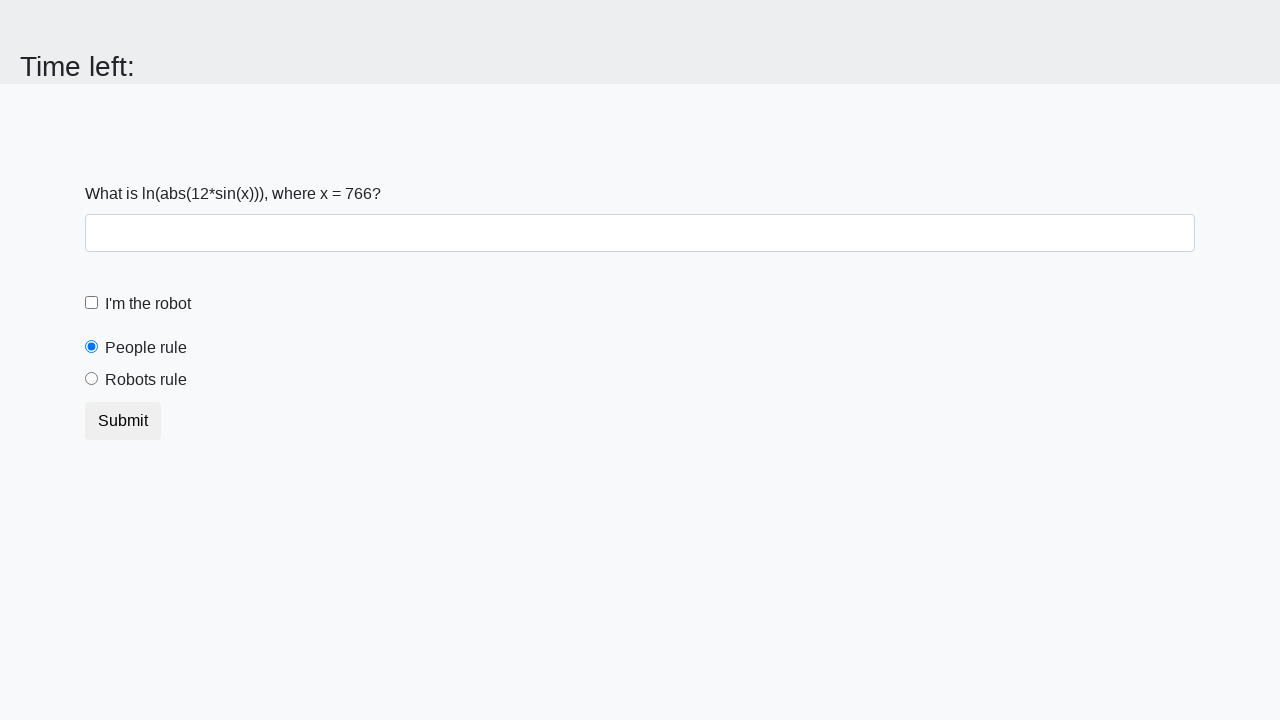

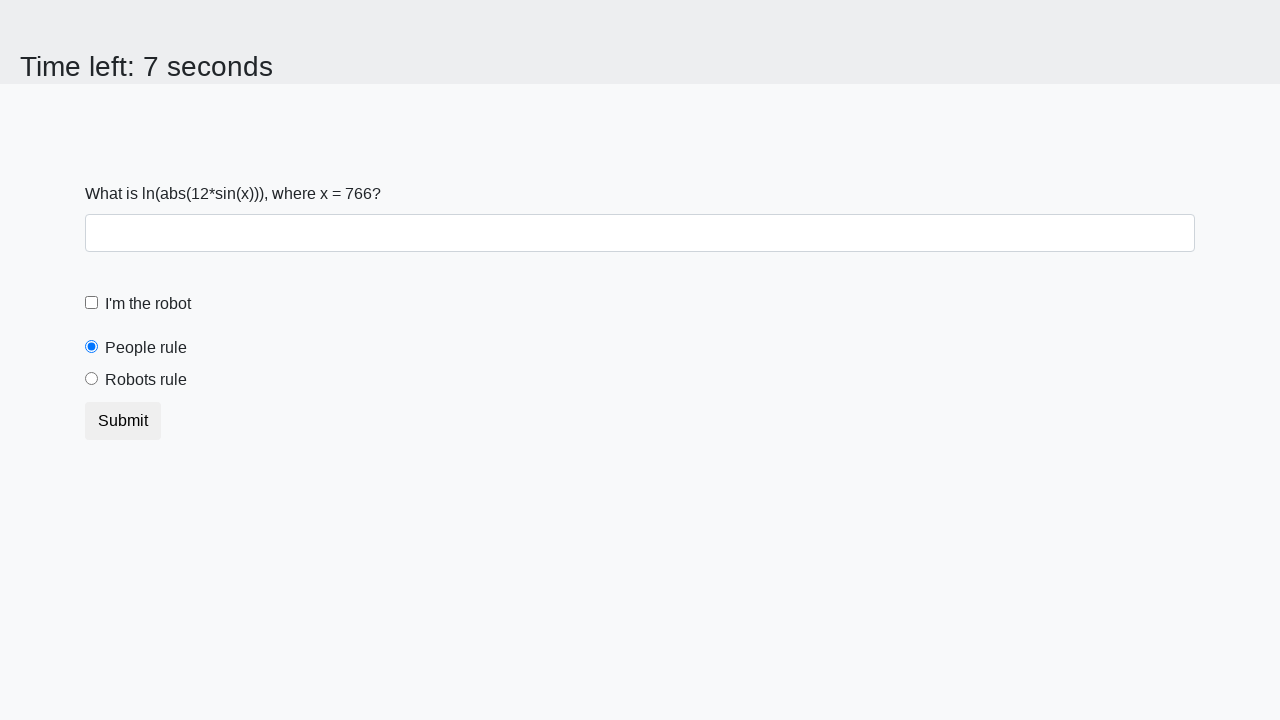